Tests scrolling functionality on a large page by scrolling to the page footer element using JavaScript scroll into view

Starting URL: https://the-internet.herokuapp.com/large

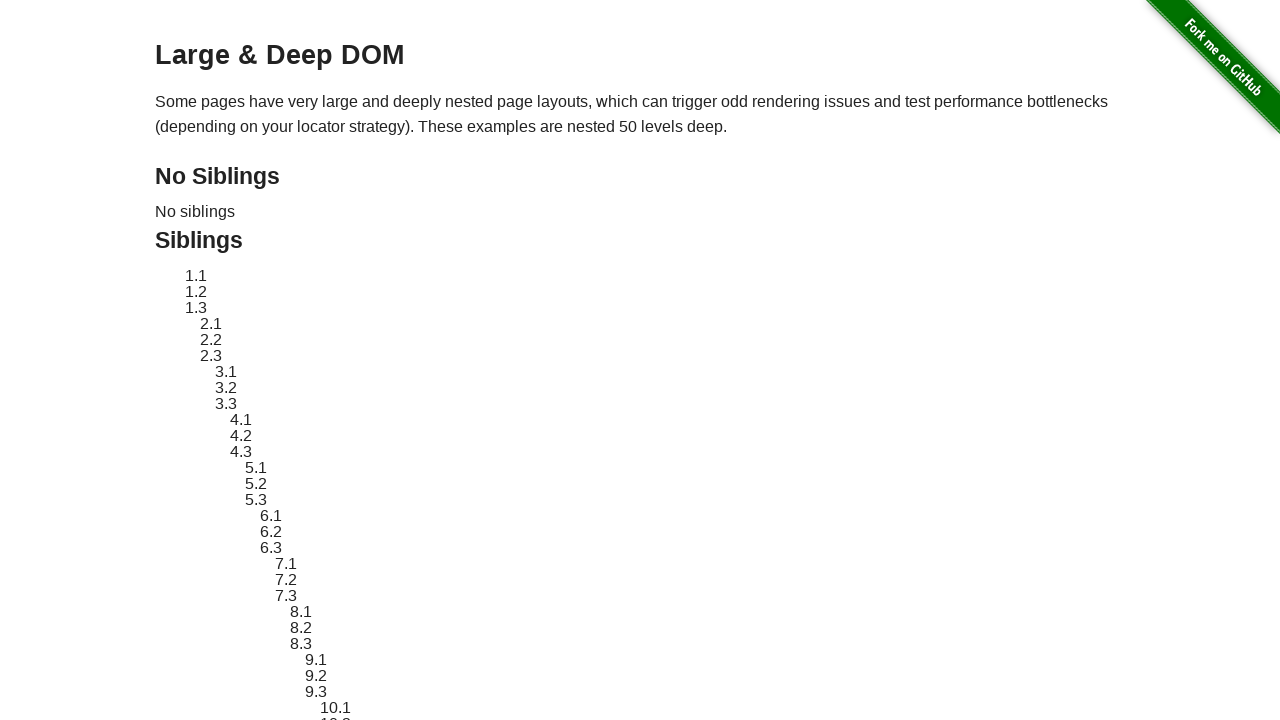

Scrolled to page footer element using scroll into view
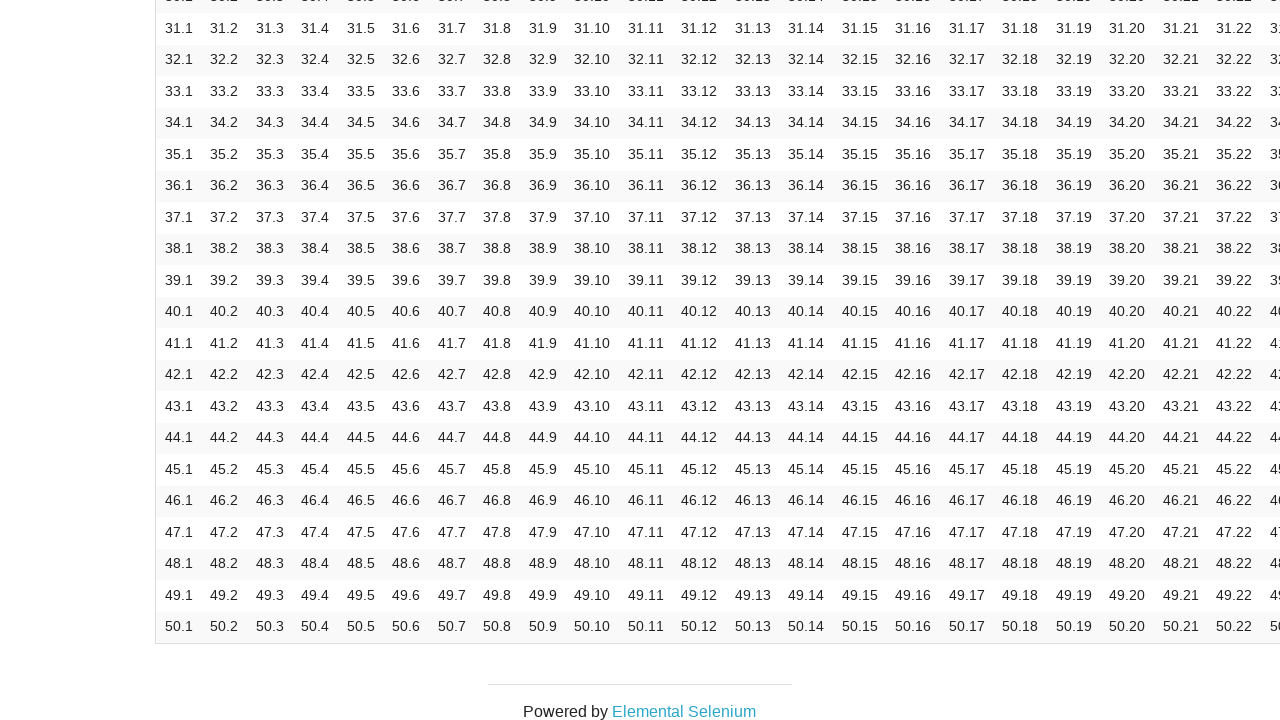

Page footer element is now visible after scrolling
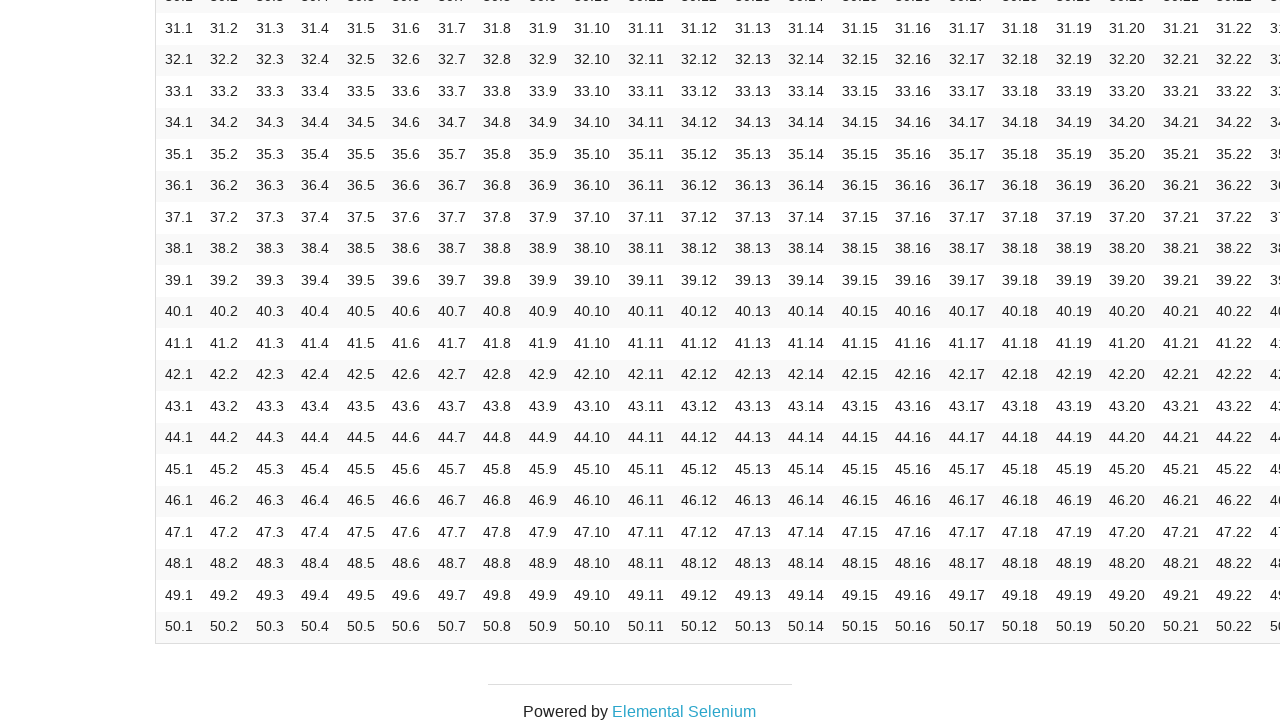

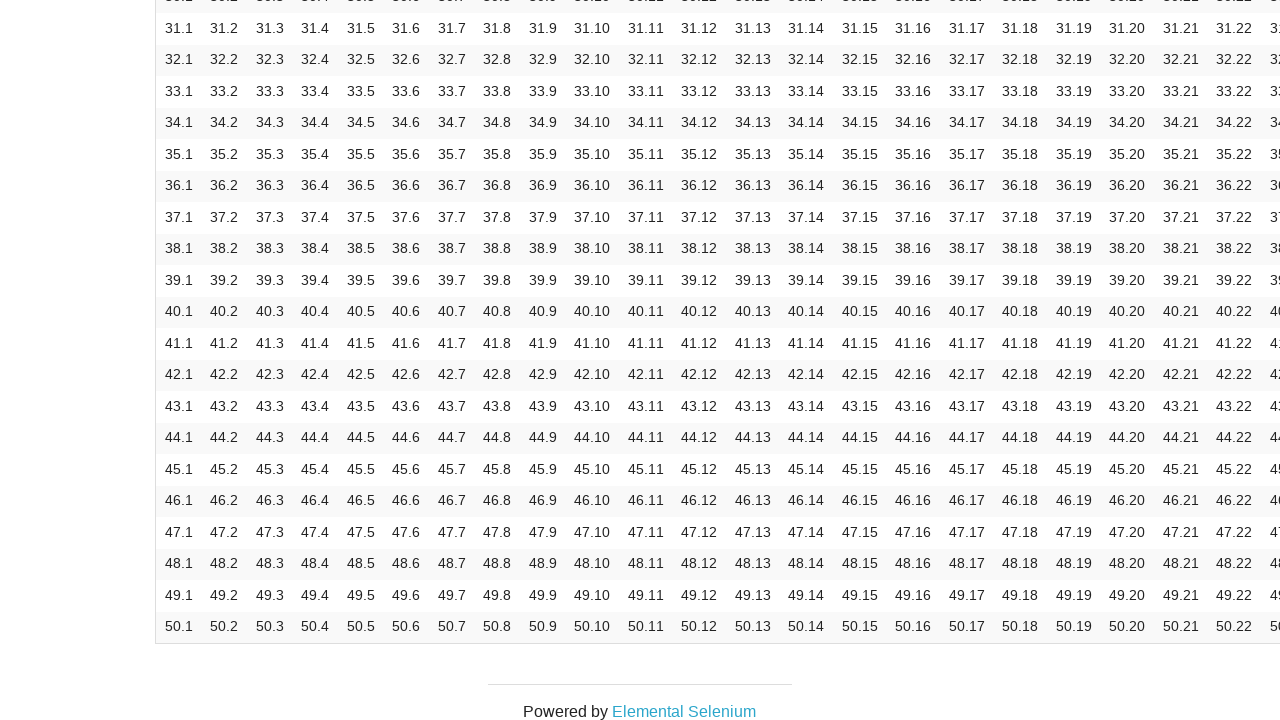